Tests keyboard action functionality by typing text in uppercase using SHIFT key modifier into a first name input field

Starting URL: https://awesomeqa.com/practice.html

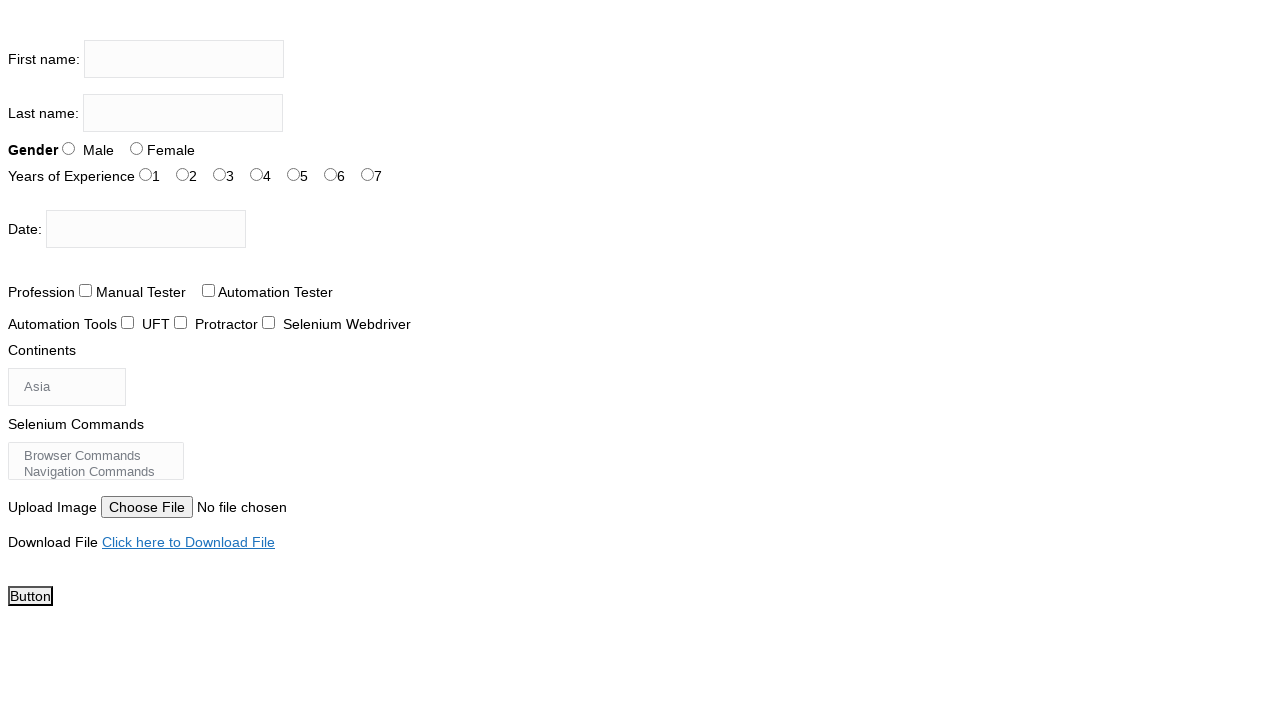

Pressed Shift+T in firstname field on input[name='firstname']
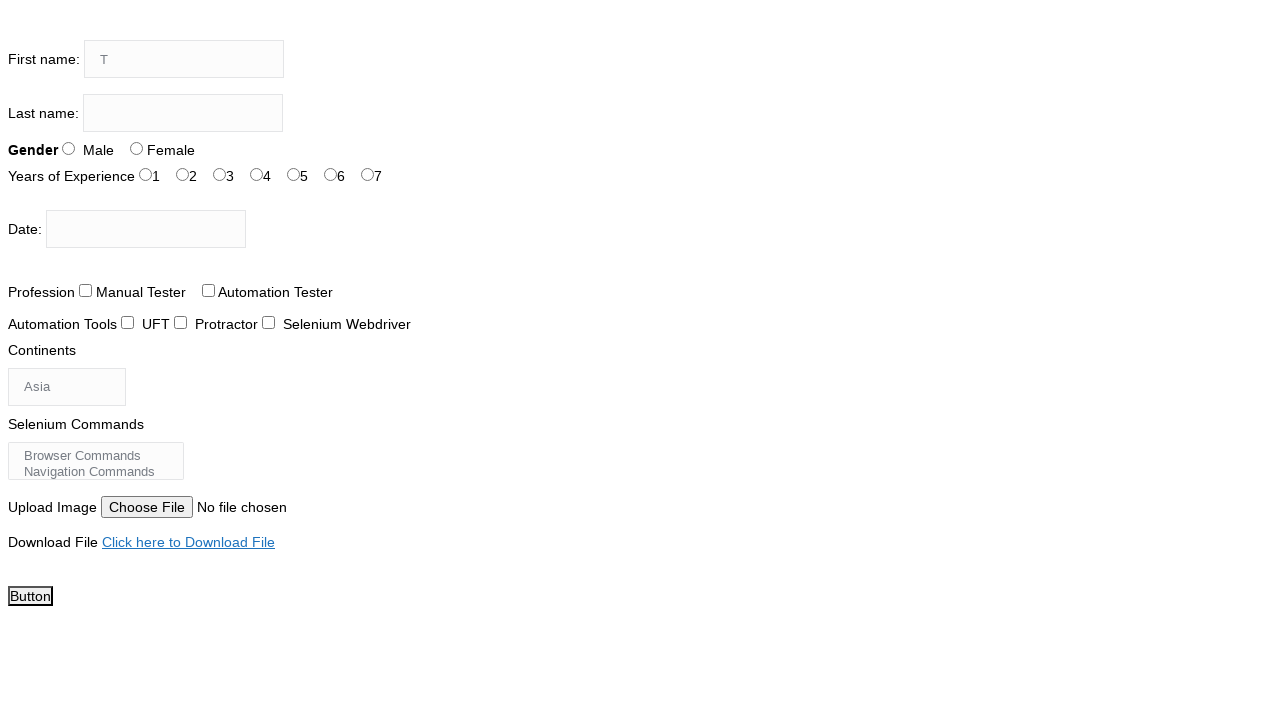

Pressed Shift+H in firstname field on input[name='firstname']
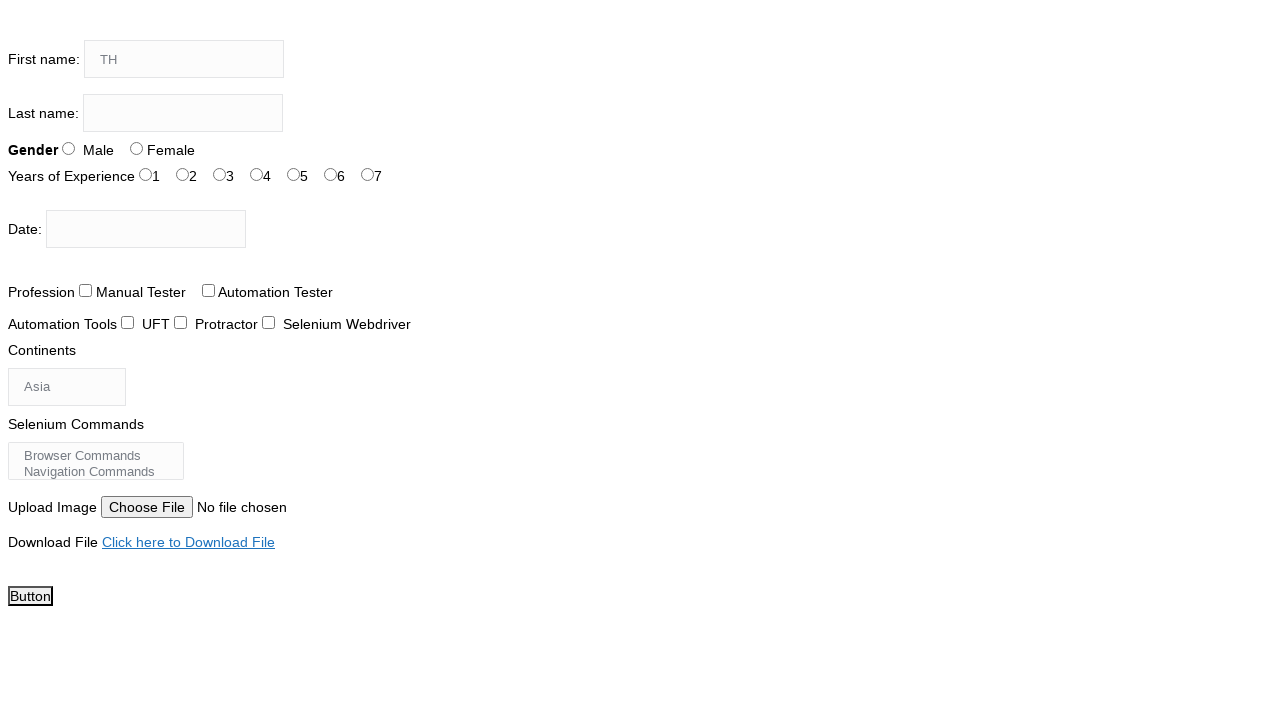

Pressed Shift+E in firstname field on input[name='firstname']
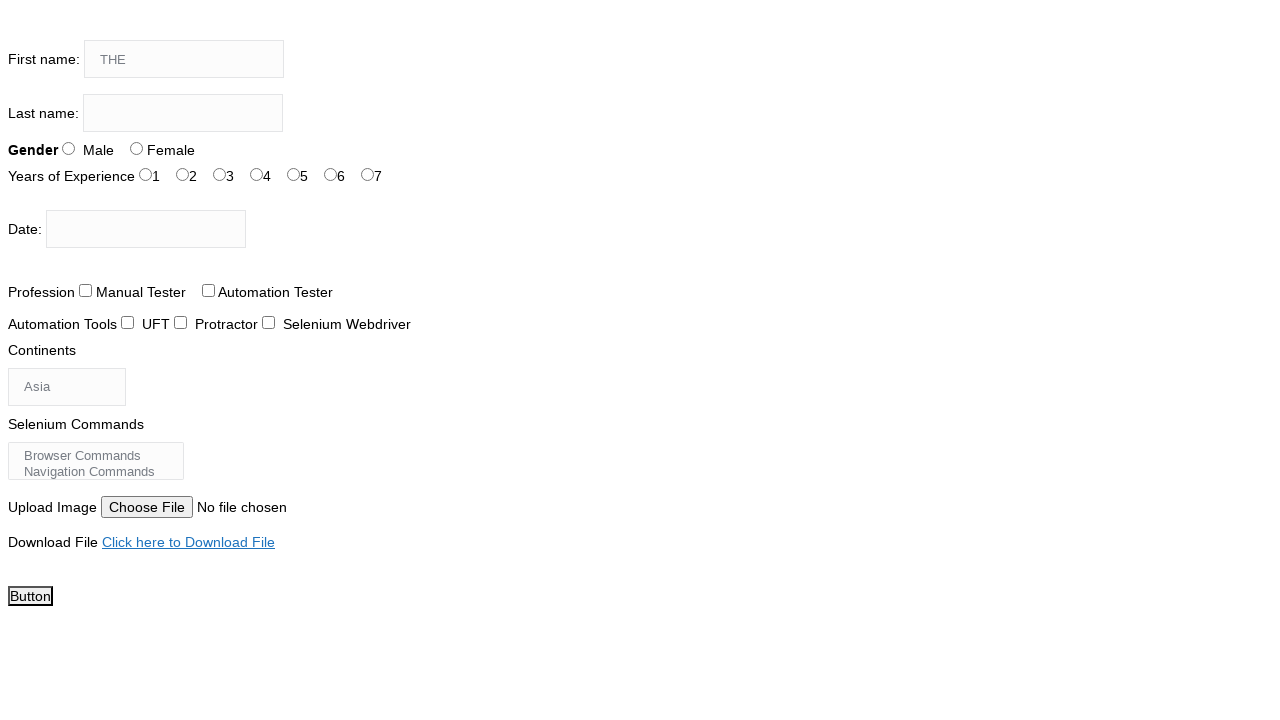

Pressed Shift+Space in firstname field on input[name='firstname']
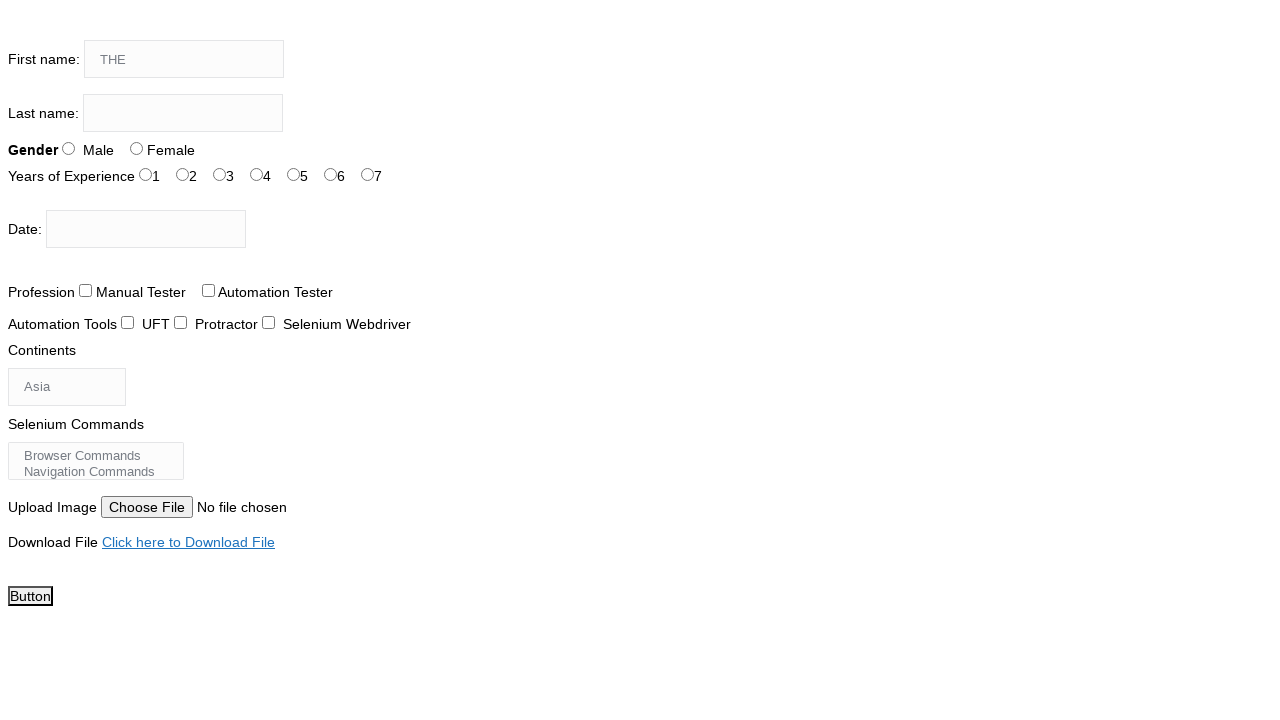

Pressed Shift+T in firstname field on input[name='firstname']
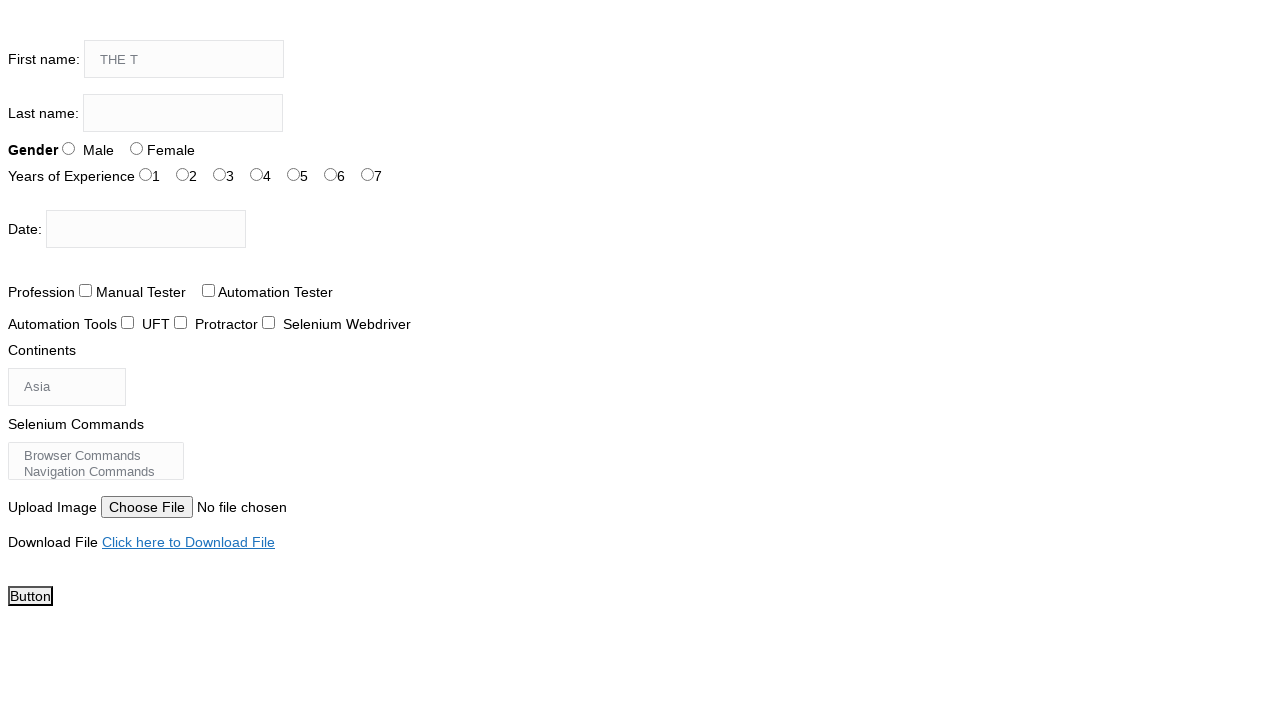

Pressed Shift+E in firstname field on input[name='firstname']
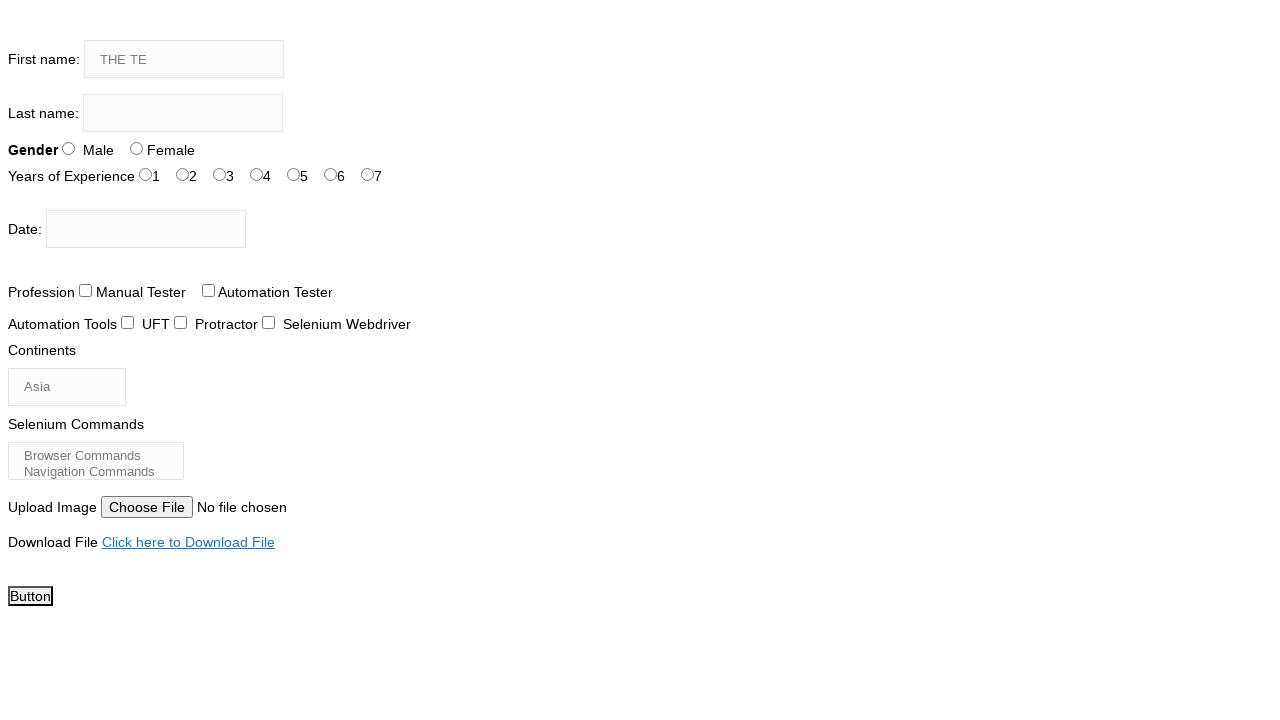

Pressed Shift+S in firstname field on input[name='firstname']
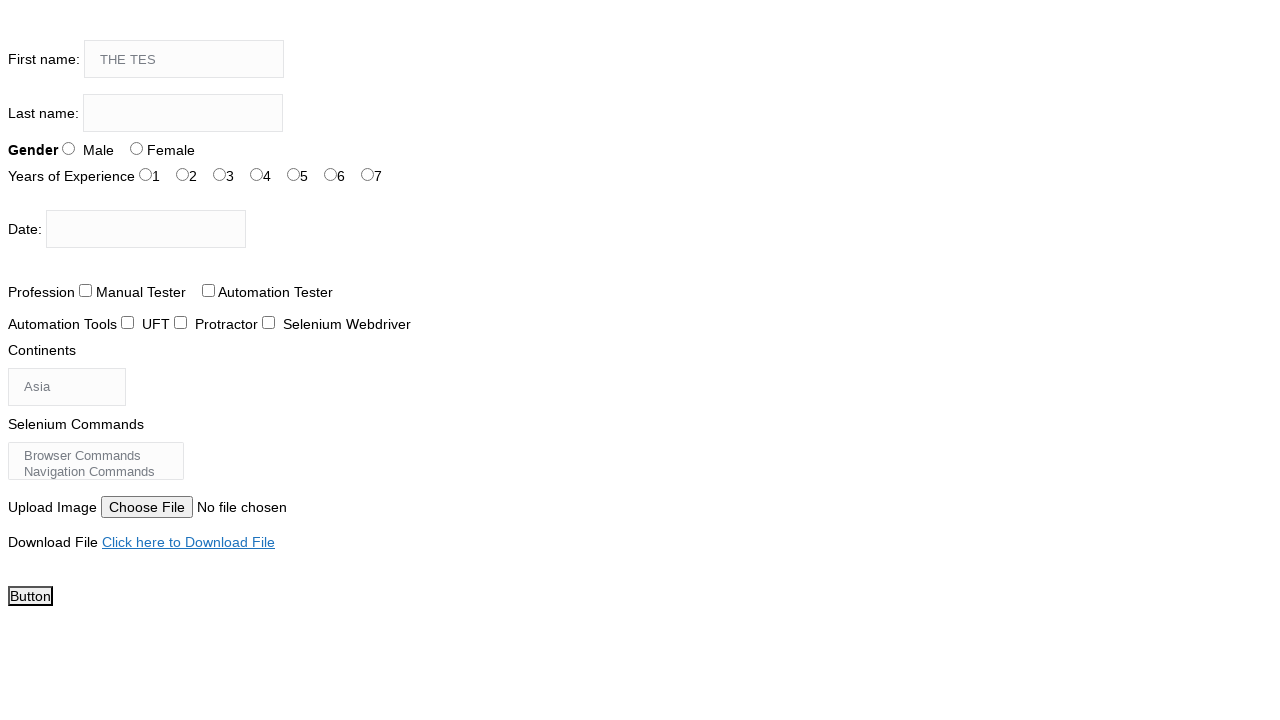

Pressed Shift+T in firstname field on input[name='firstname']
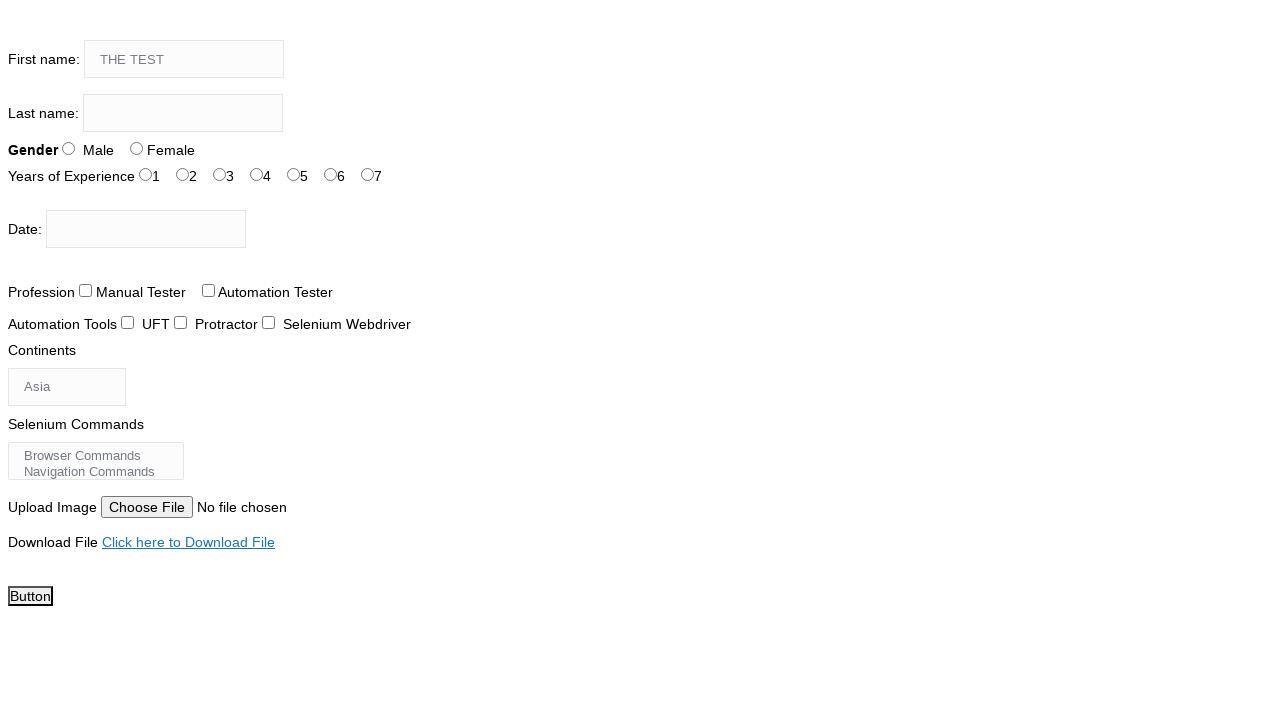

Pressed Shift+I in firstname field on input[name='firstname']
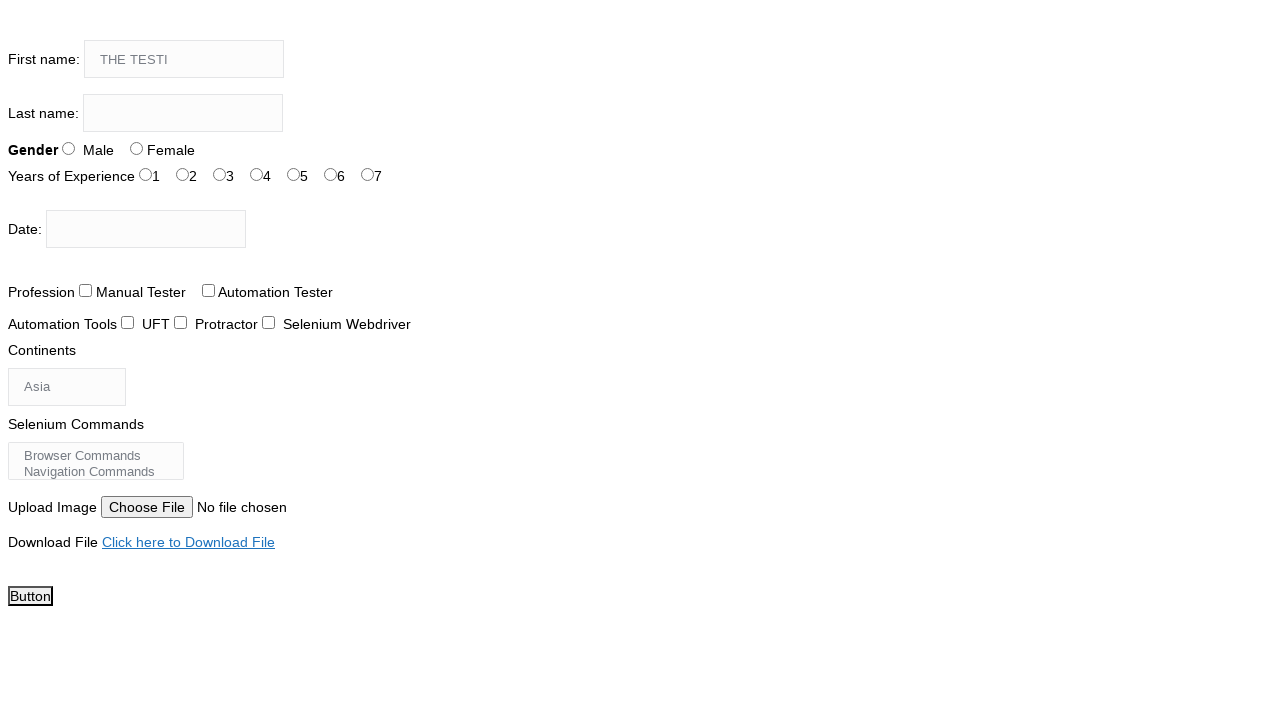

Pressed Shift+N in firstname field on input[name='firstname']
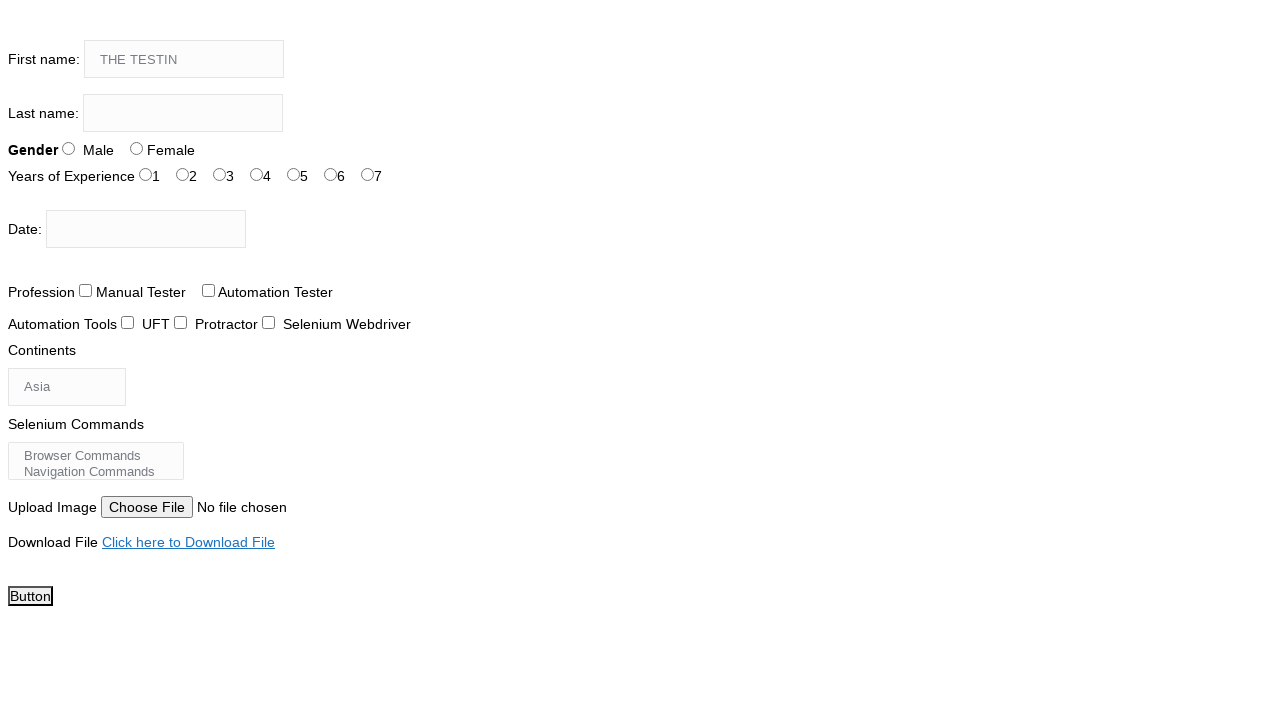

Pressed Shift+G in firstname field on input[name='firstname']
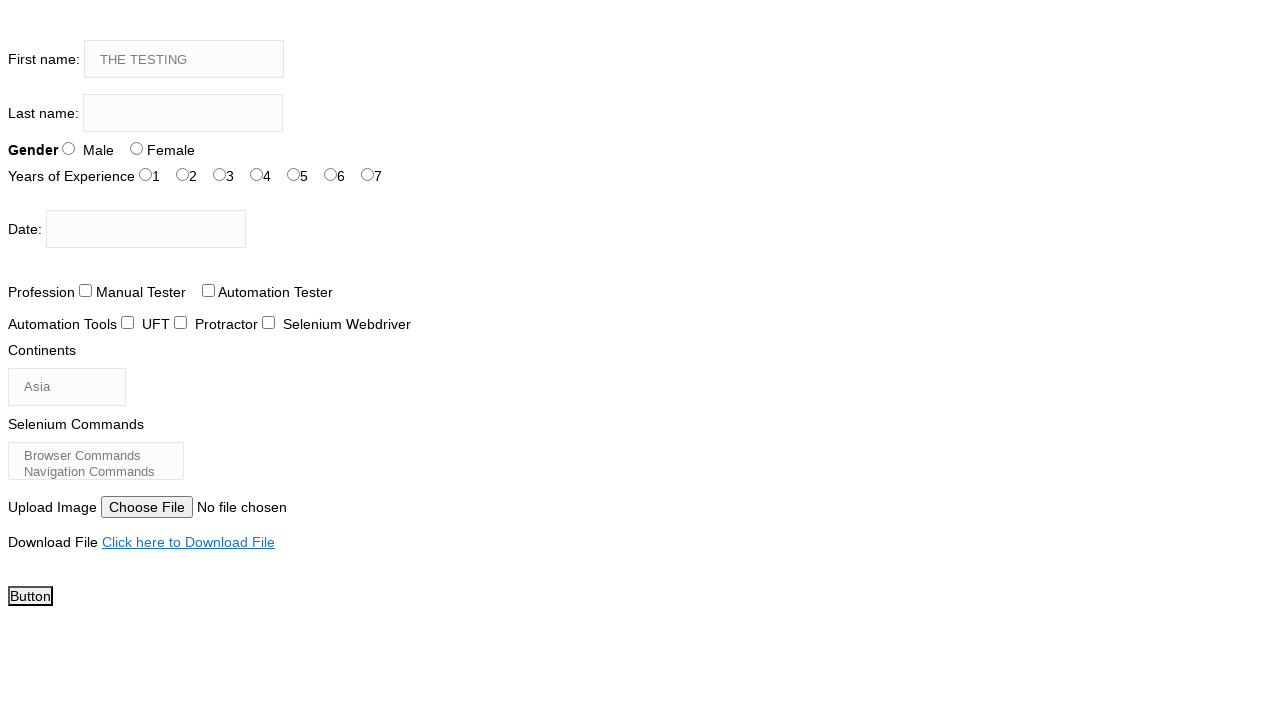

Pressed Shift+Space in firstname field on input[name='firstname']
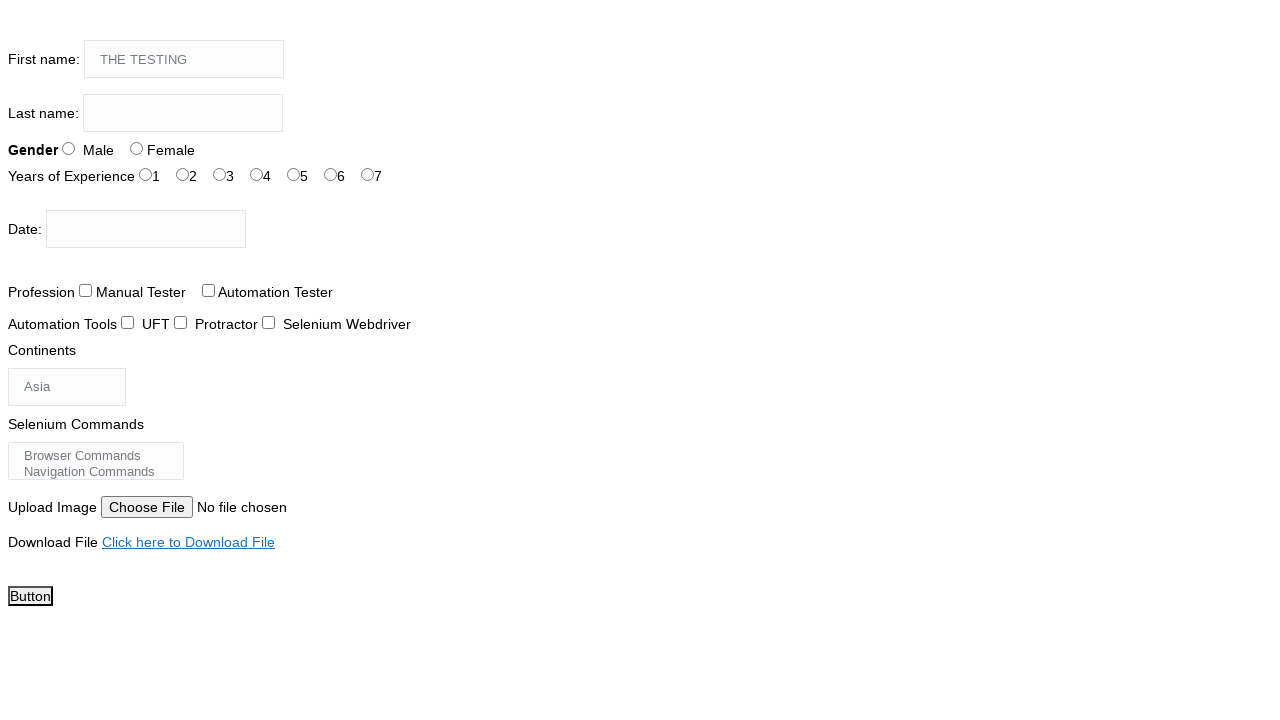

Pressed Shift+A in firstname field on input[name='firstname']
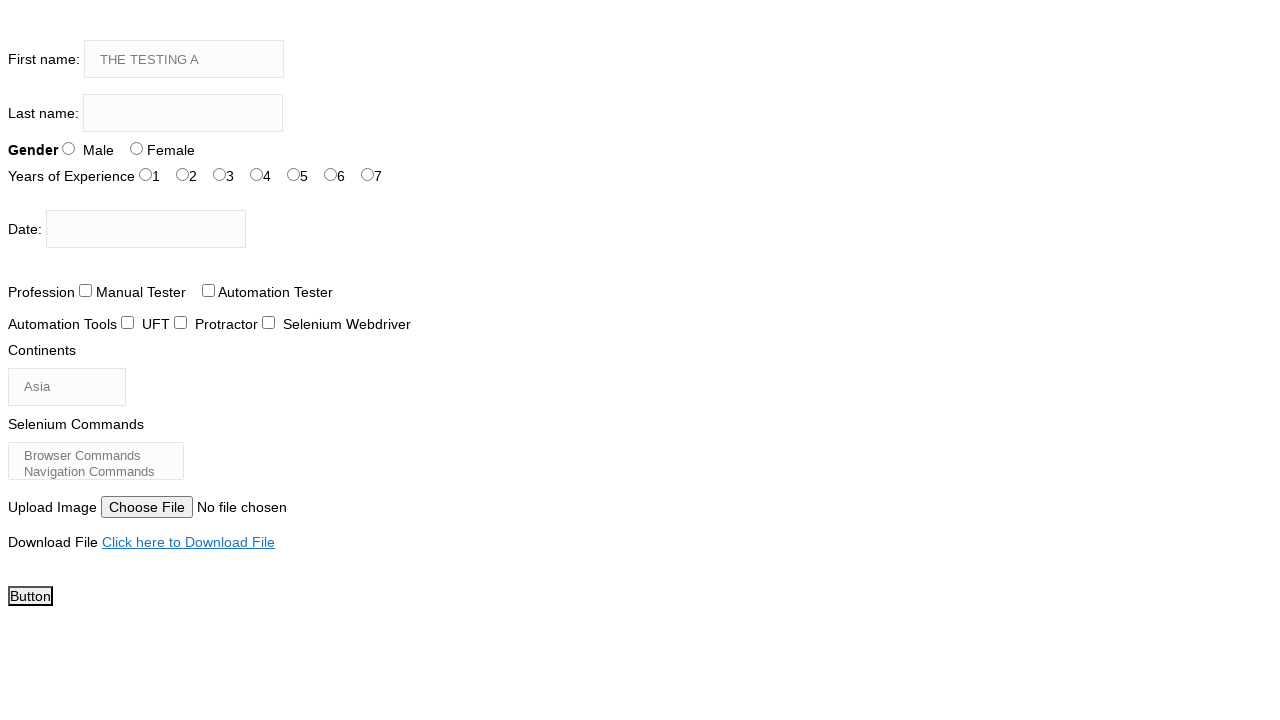

Pressed Shift+C in firstname field on input[name='firstname']
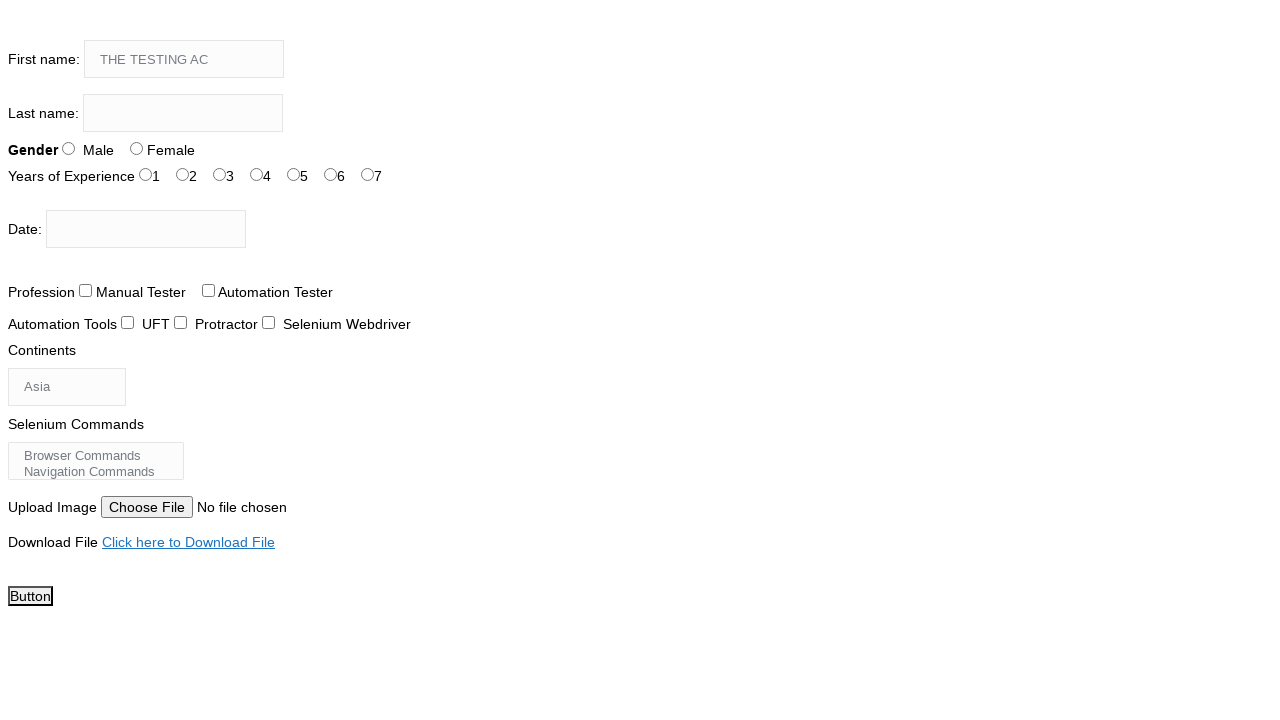

Pressed Shift+A in firstname field on input[name='firstname']
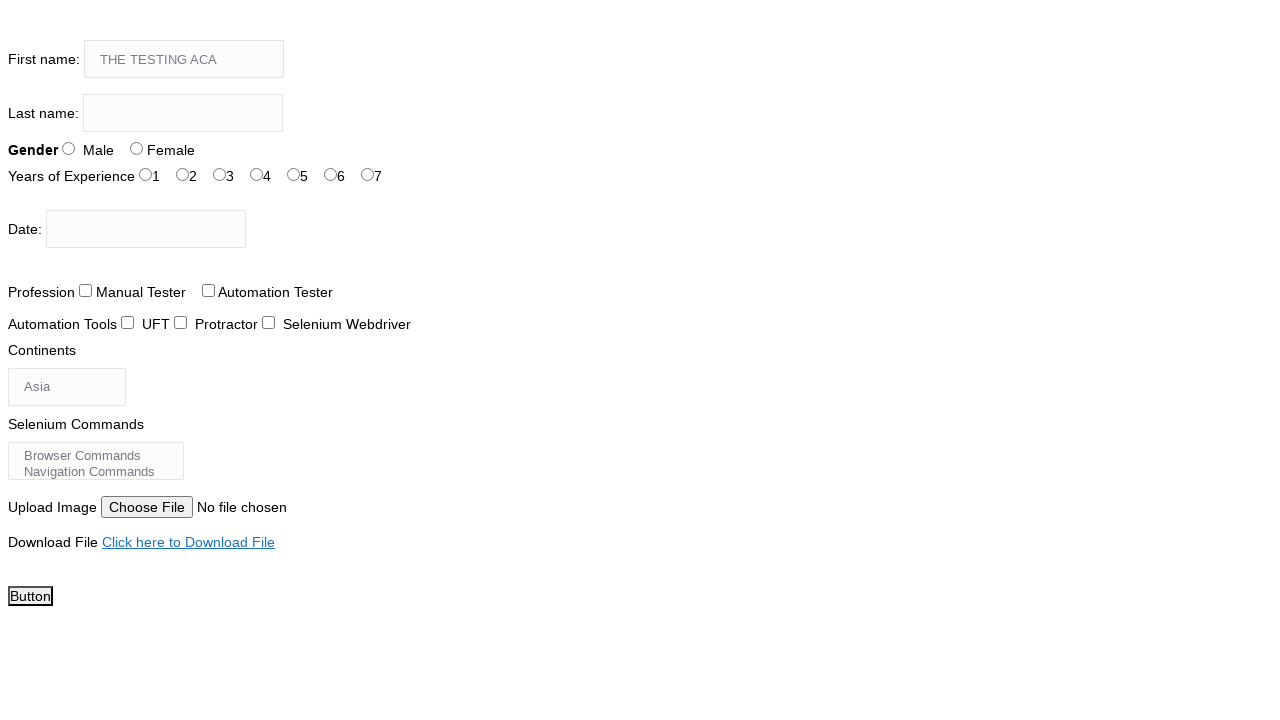

Pressed Shift+D in firstname field on input[name='firstname']
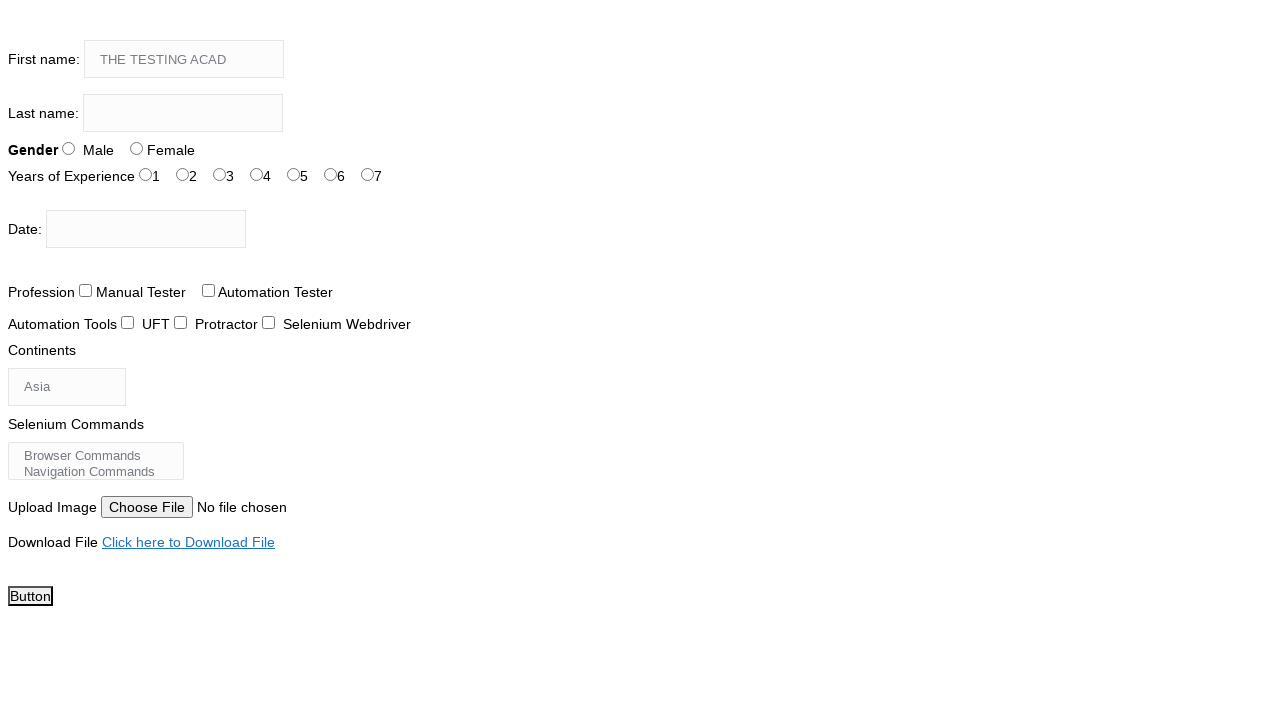

Pressed Shift+E in firstname field on input[name='firstname']
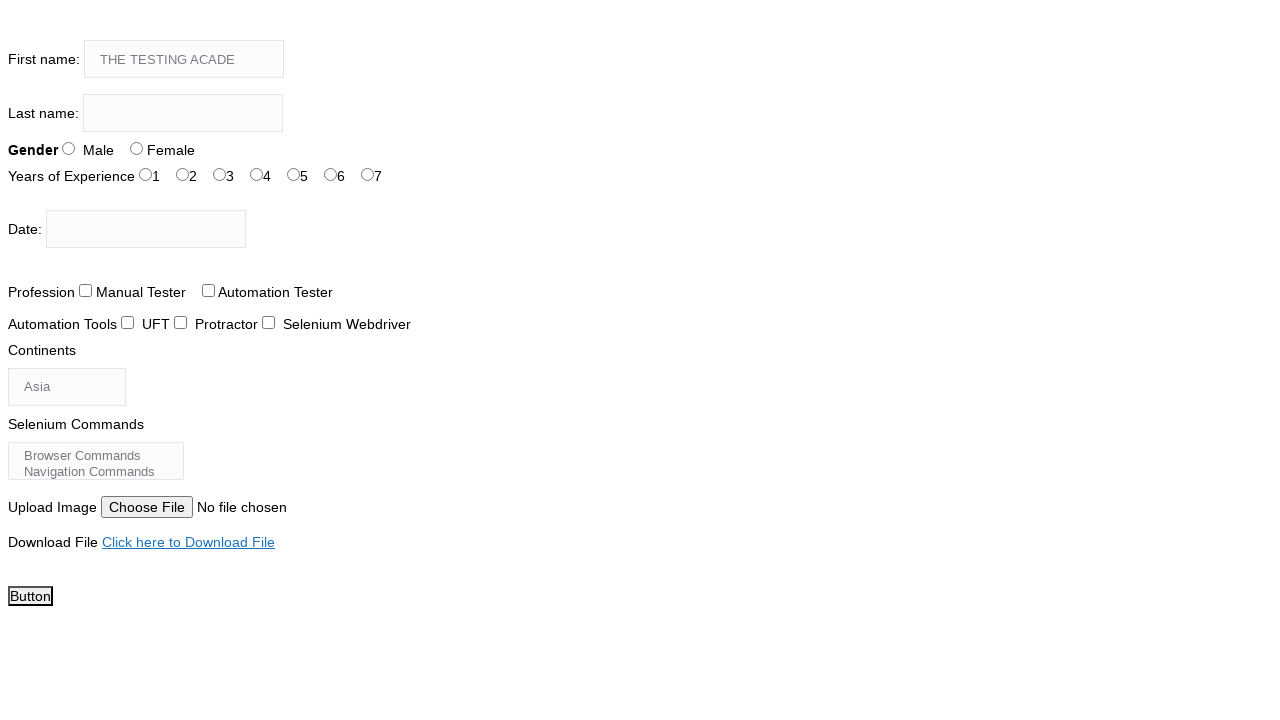

Pressed Shift+M in firstname field on input[name='firstname']
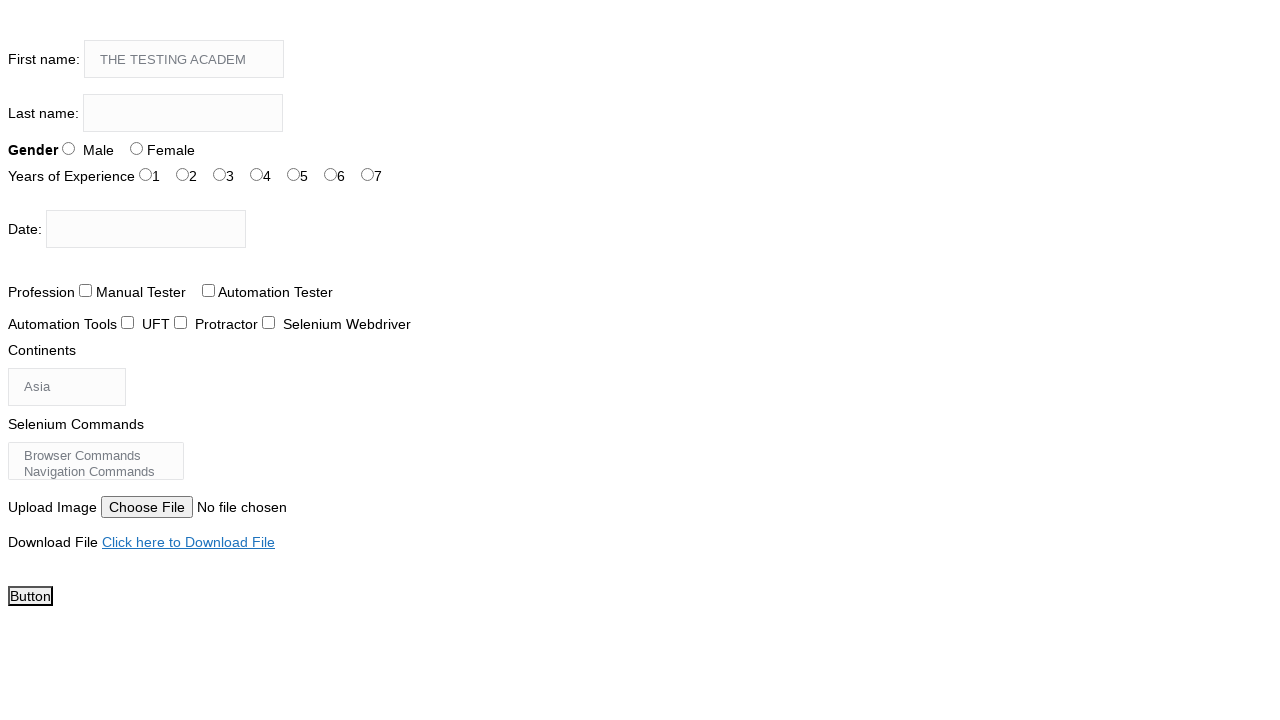

Pressed Shift+Y in firstname field on input[name='firstname']
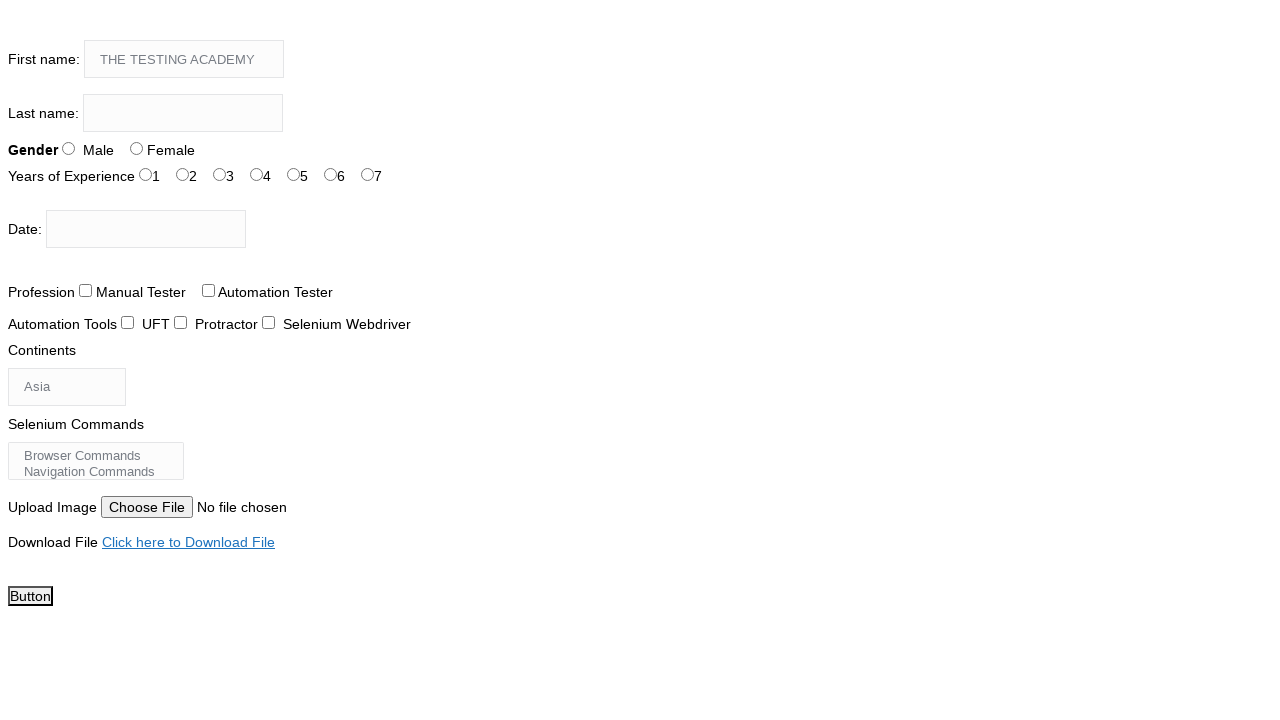

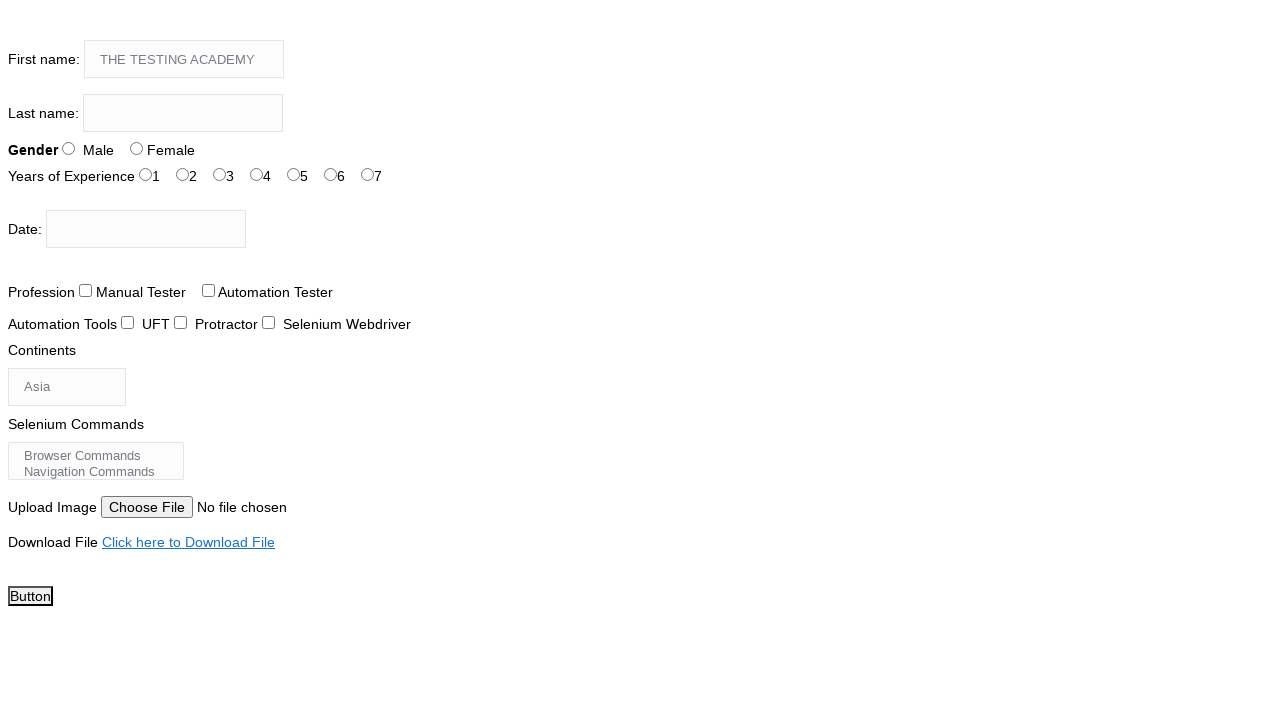